Tests JavaScript prompt alert handling by clicking a button to trigger a prompt, entering text into the prompt, and accepting it to verify the result

Starting URL: https://training-support.net/webelements/alerts

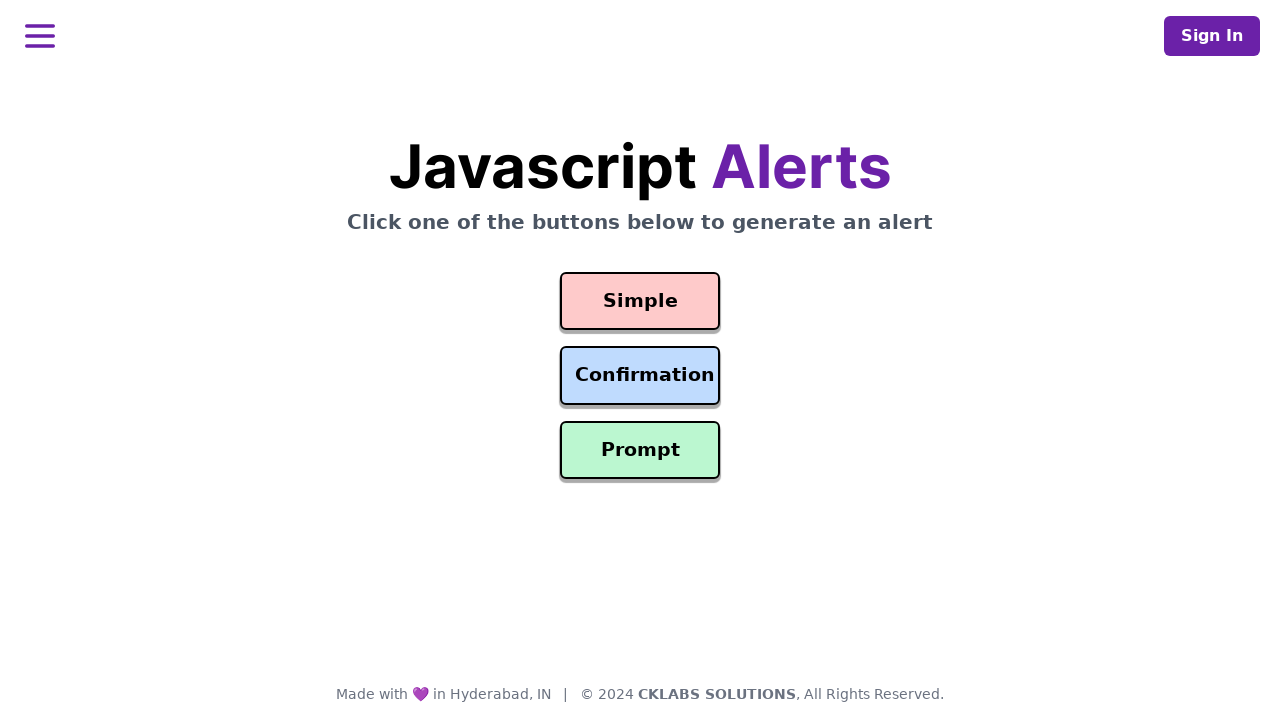

Set up dialog handler to accept prompt with text 'Awesome!'
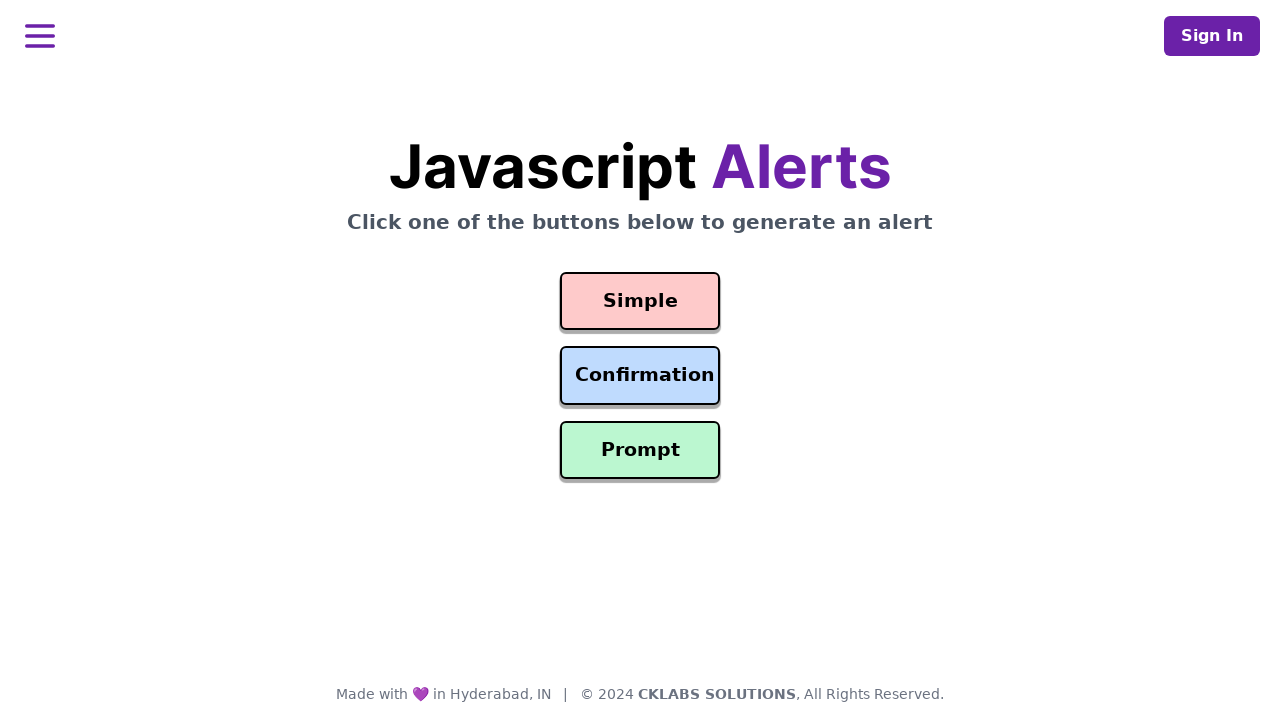

Clicked prompt button to trigger JavaScript prompt alert at (640, 450) on #prompt
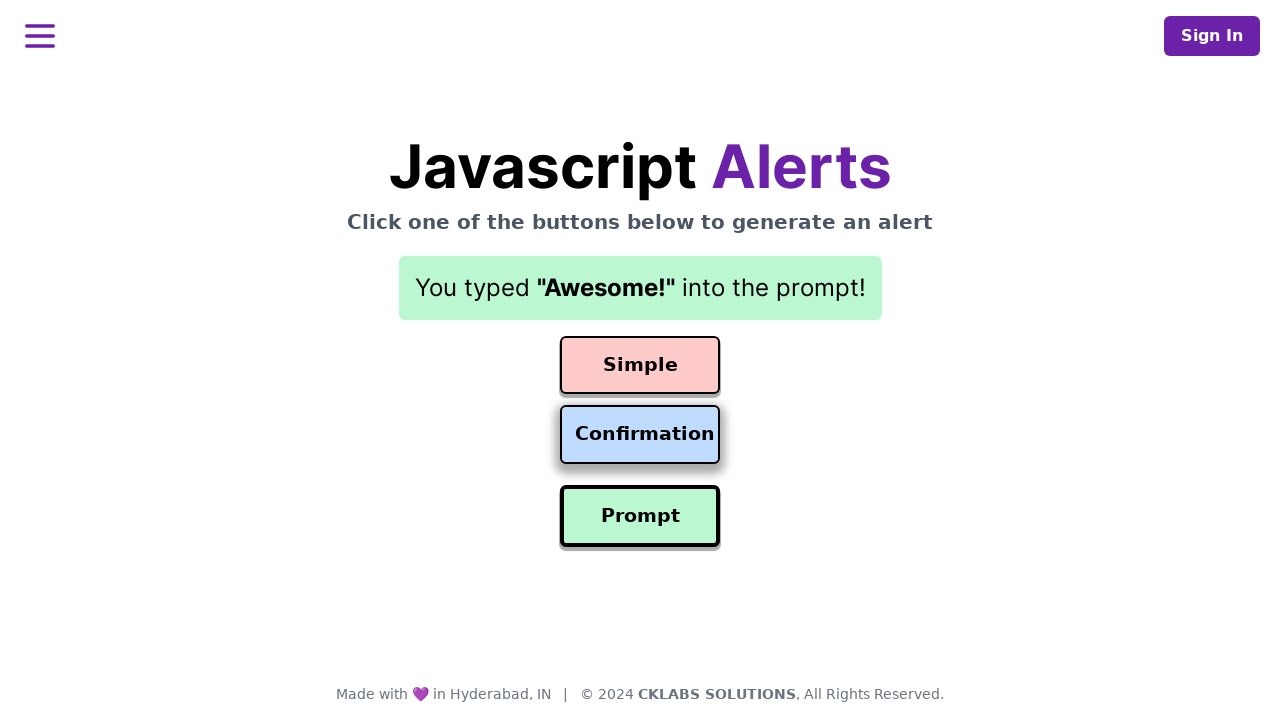

Result element loaded after prompt was accepted
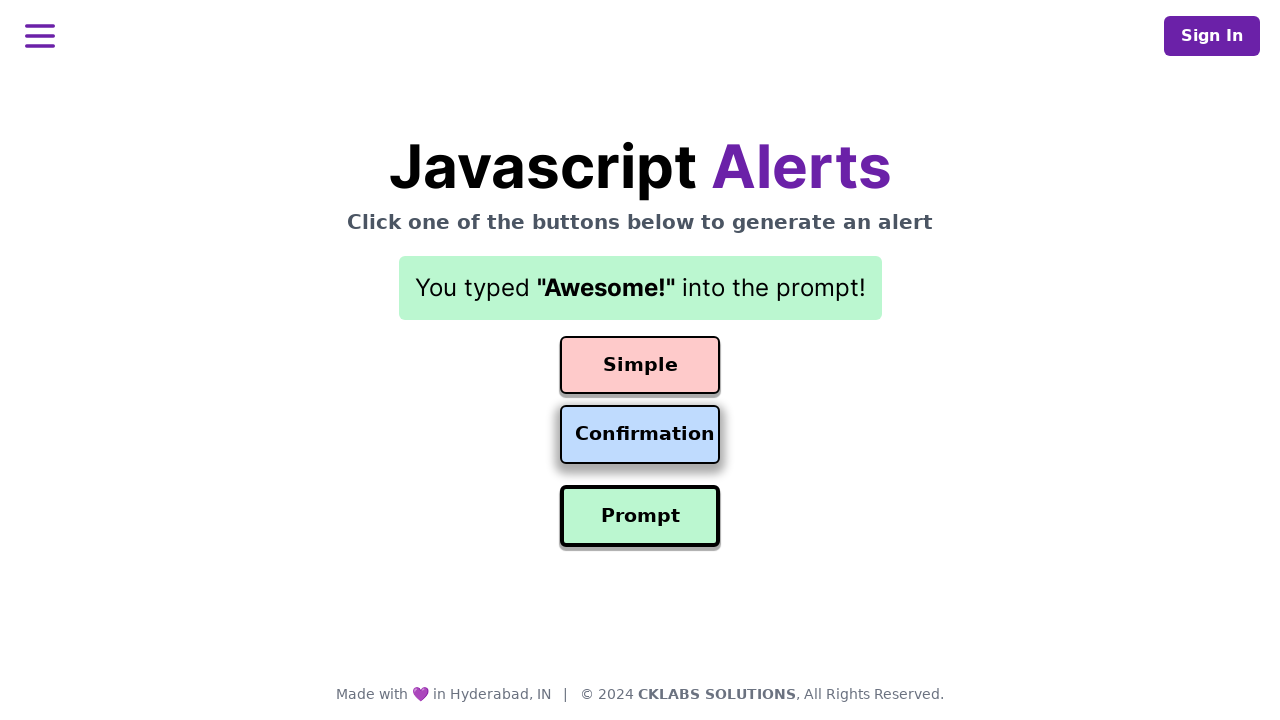

Retrieved result text: You typed "Awesome!" into the prompt!
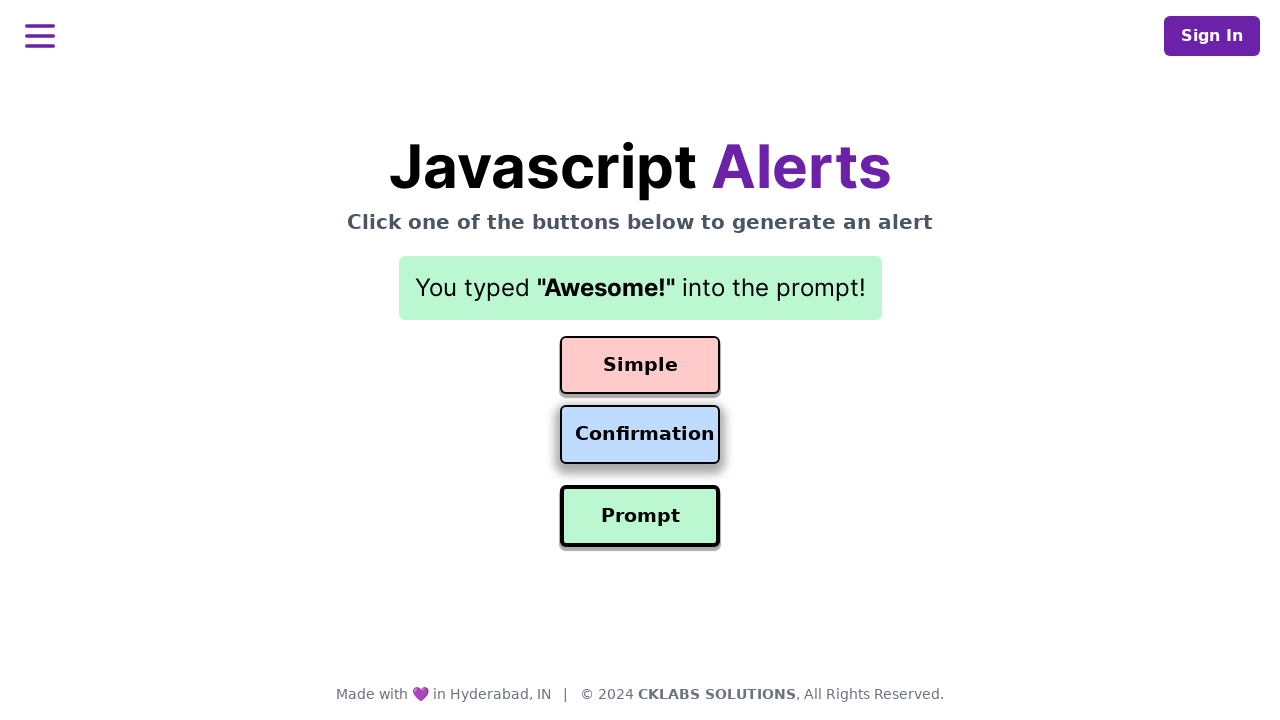

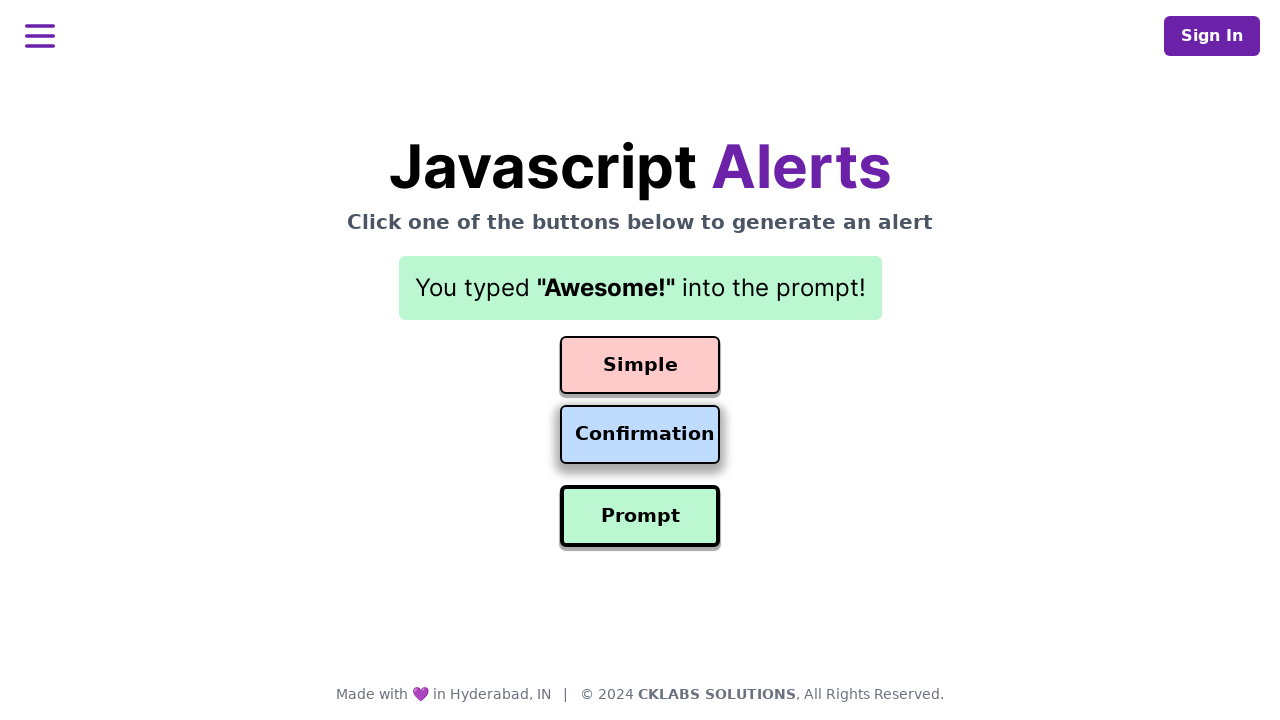